Tests Angular Syncfusion dropdown by selecting a game from the dropdown list

Starting URL: https://ej2.syncfusion.com/angular/demos/?_ga=2.262049992.437420821.1575083417-524628264.1575083417#/material/drop-down-list/data-binding

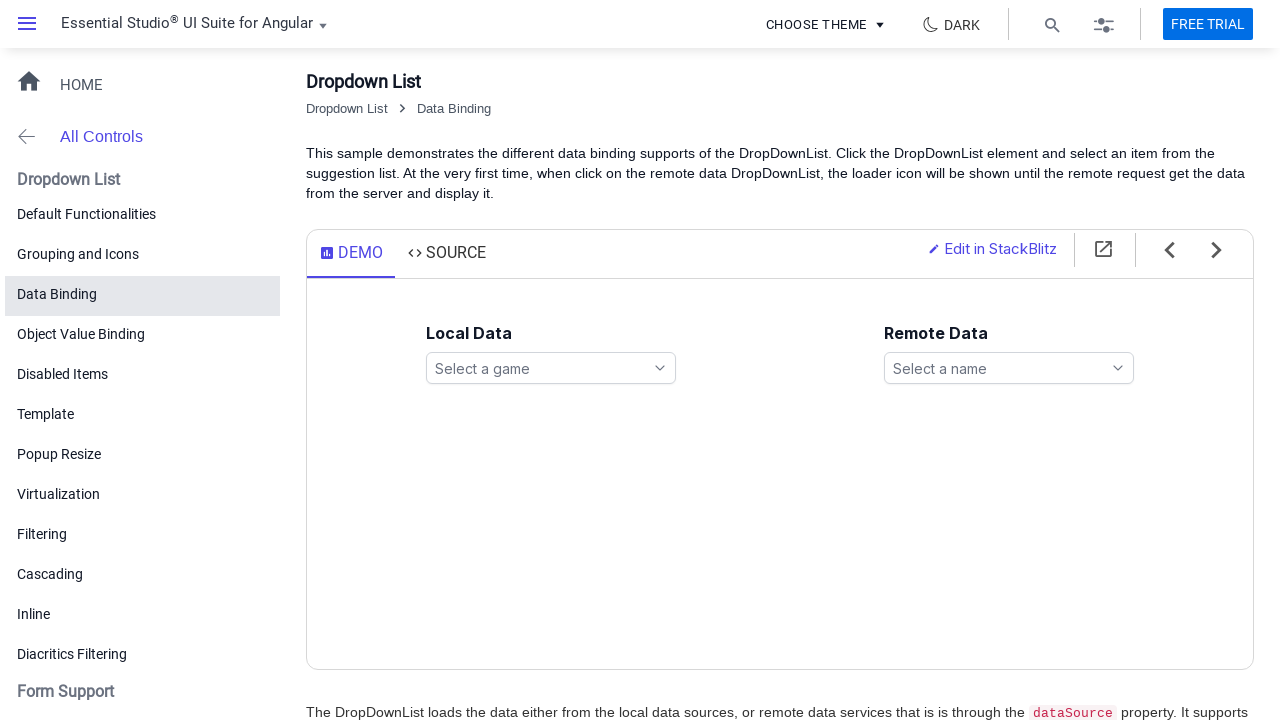

Clicked on Angular Syncfusion games dropdown to expand at (551, 368) on xpath=//ejs-dropdownlist[@id='games']/span
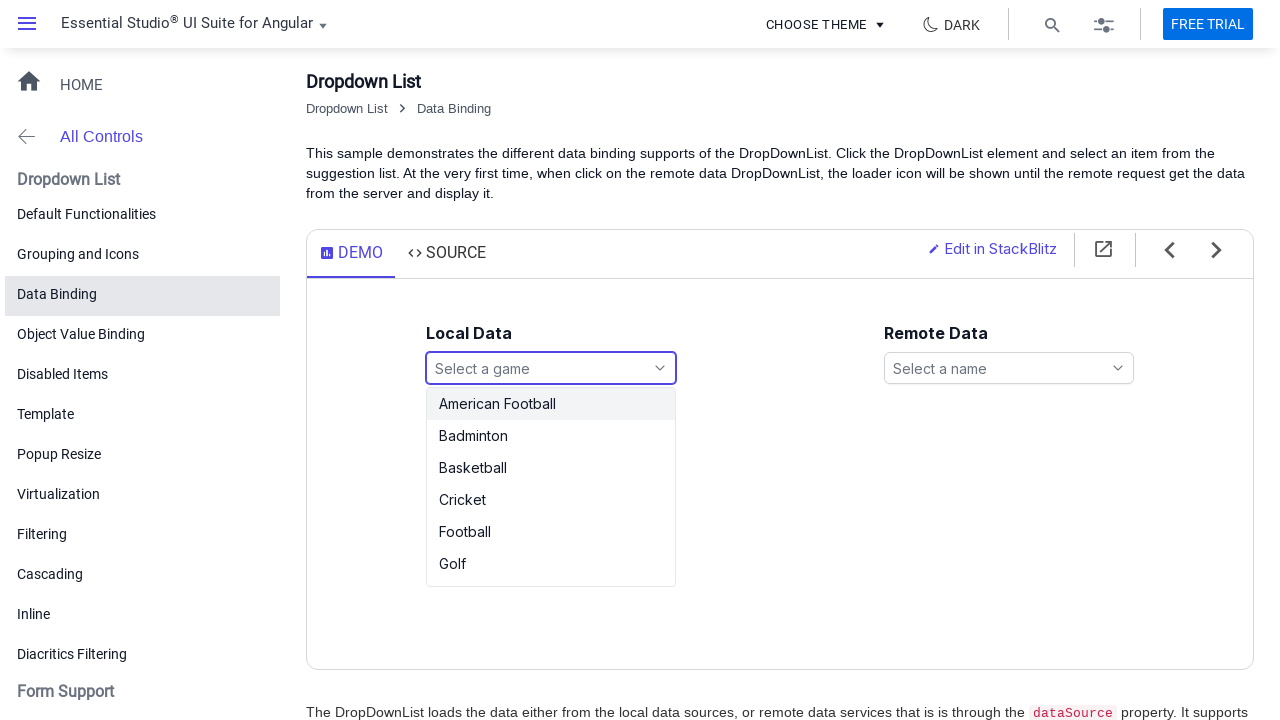

Dropdown items loaded successfully
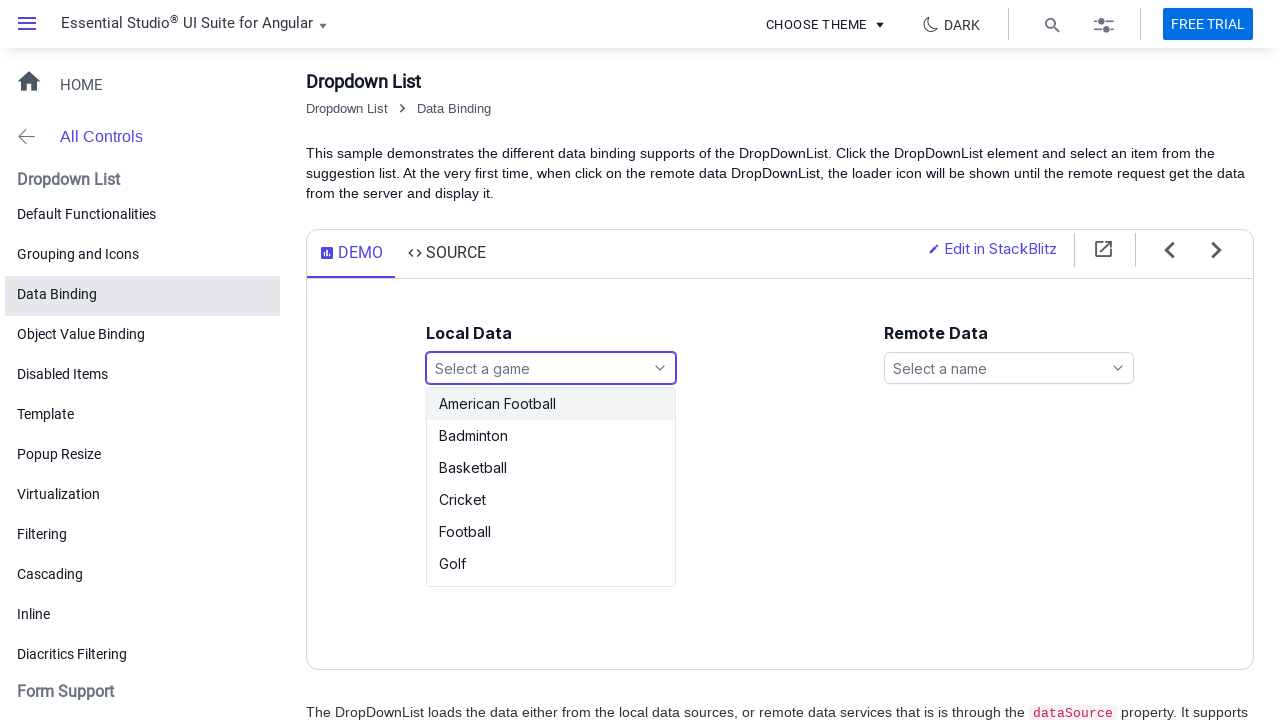

Selected 'Football' from the dropdown list at (551, 532) on xpath=//ul[@id='games_options']/li >> nth=4
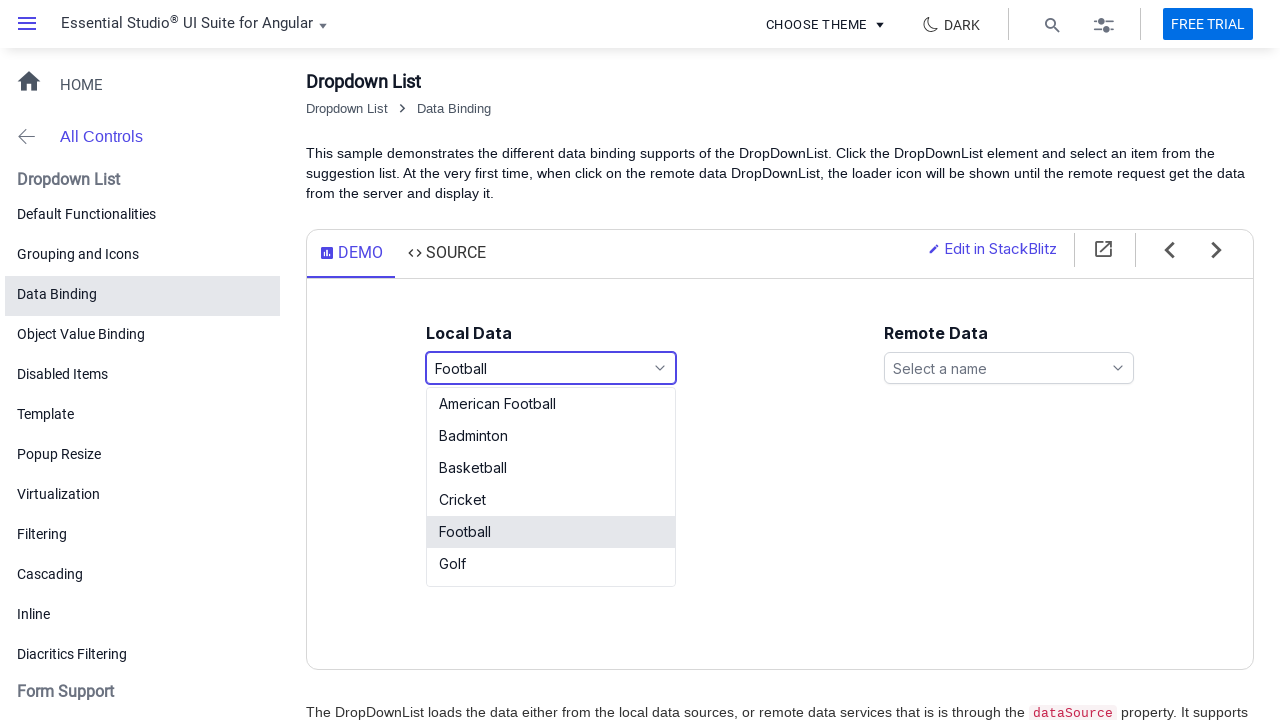

Verified dropdown selection: Football
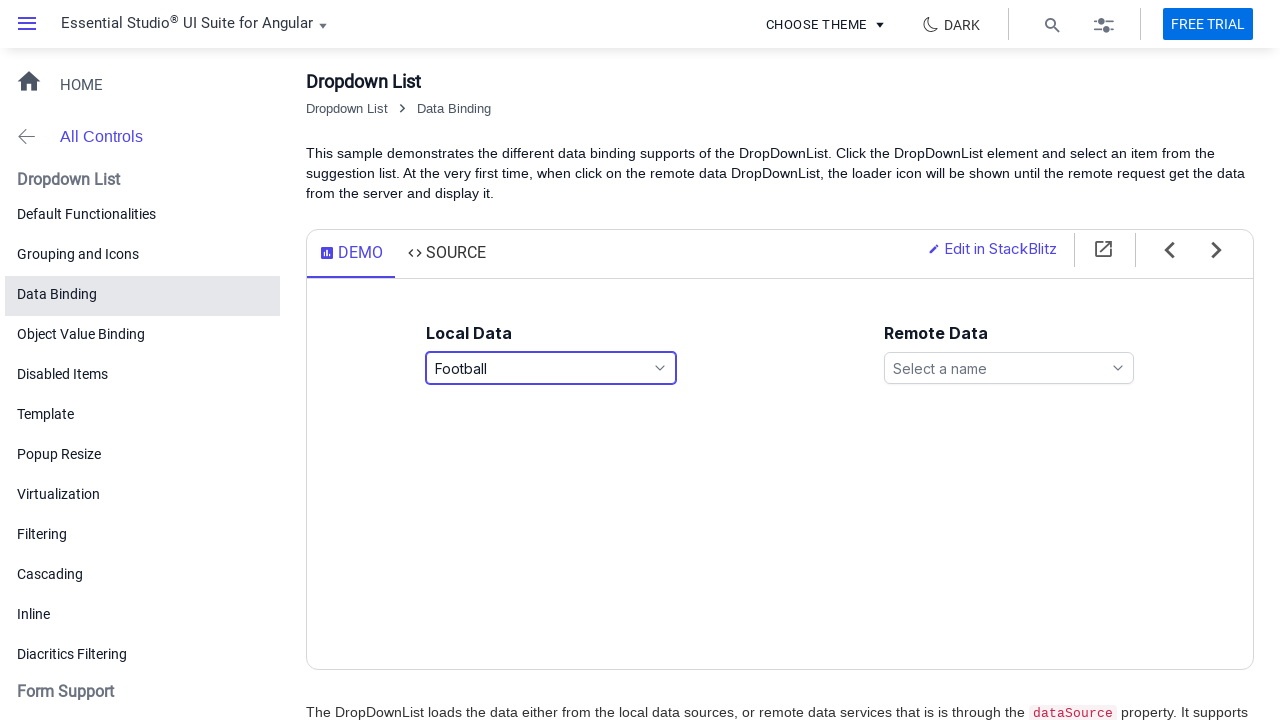

Assertion passed: 'Football' is correctly selected in the dropdown
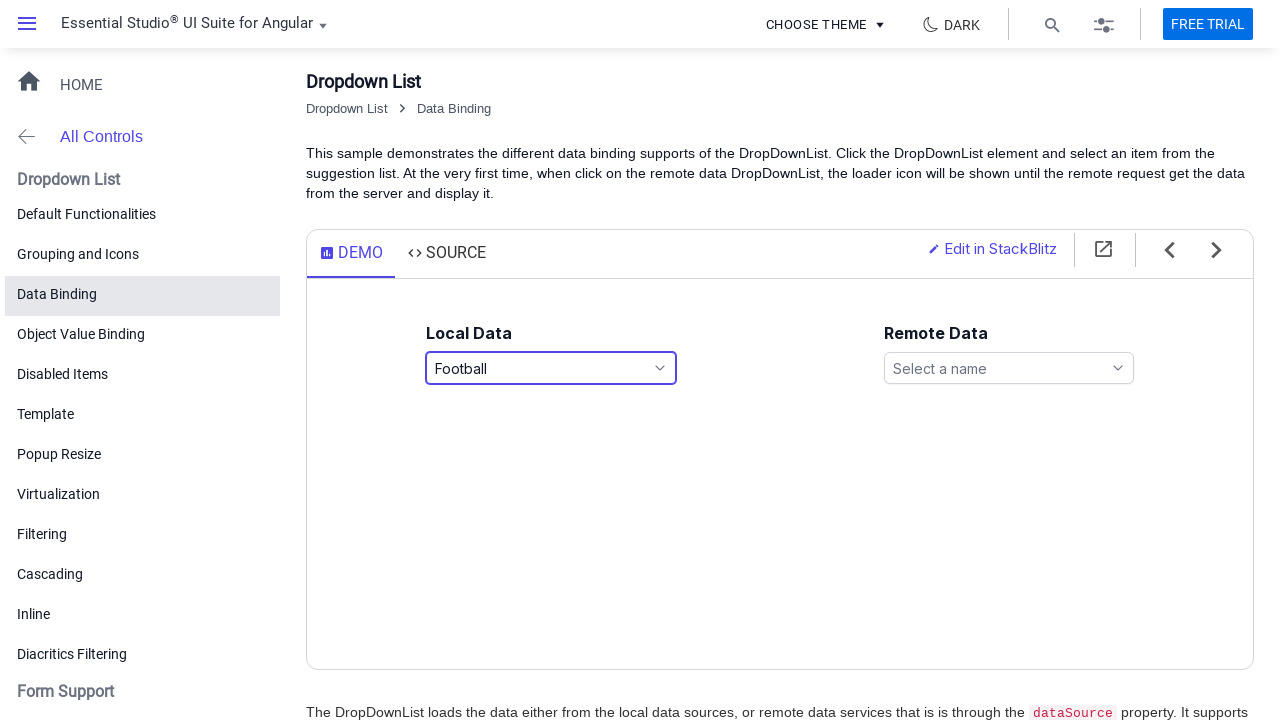

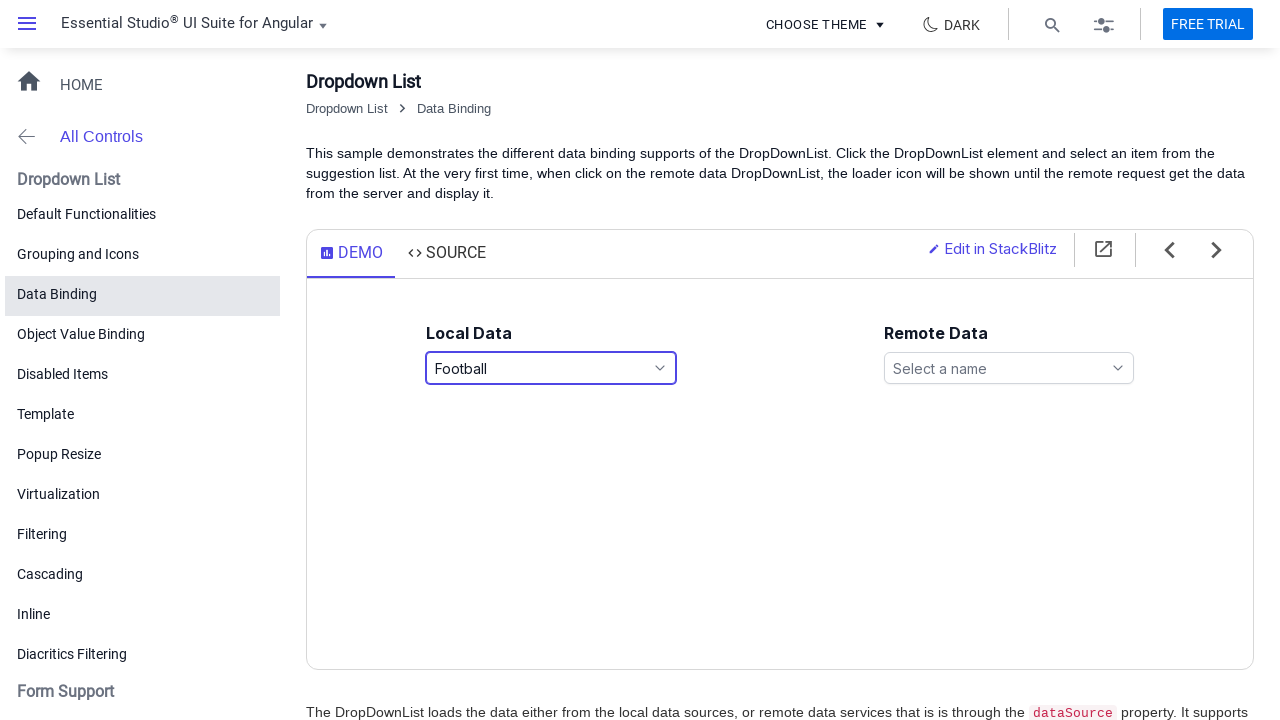